Tests mouse actions including right-click, double-click, and drag-and-drop functionality on interactive elements

Starting URL: https://www.techglobal-training.com/frontend

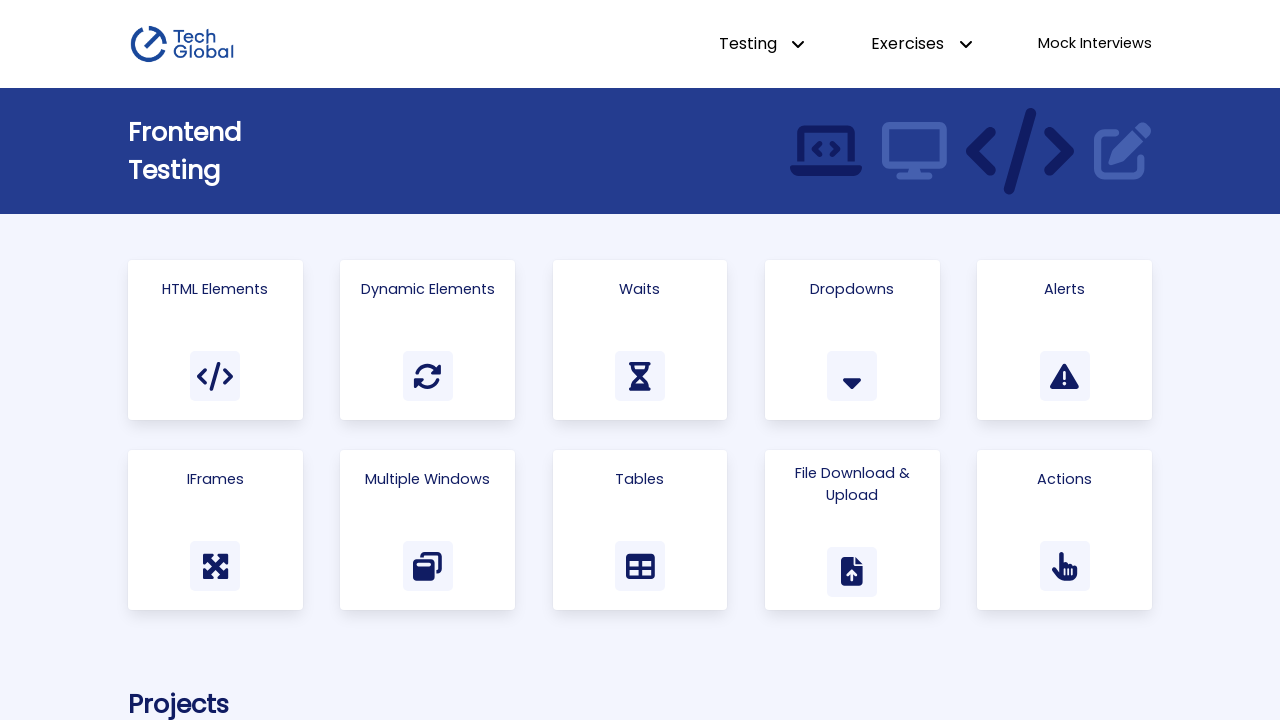

Clicked on the Actions link to navigate to the actions page at (1065, 479) on text=Actions
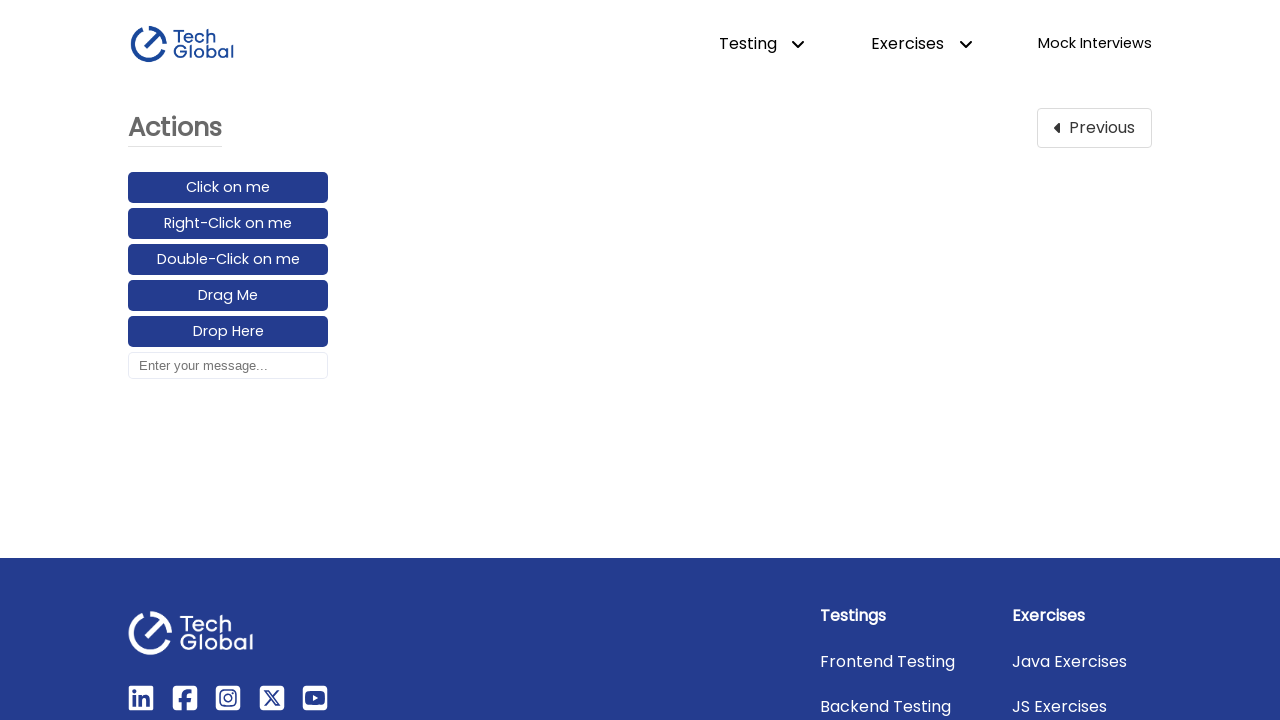

Right-clicked on the element at (228, 224) on #right-click
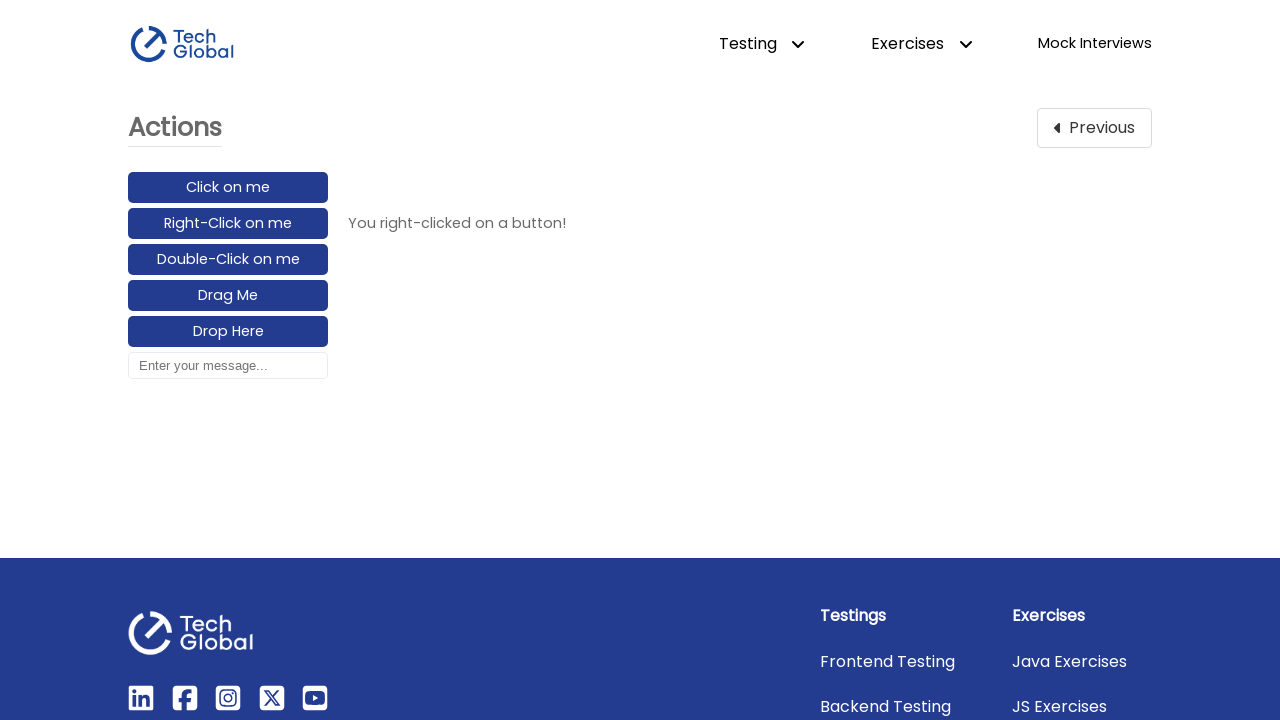

Double-clicked on the element at (228, 260) on #double-click
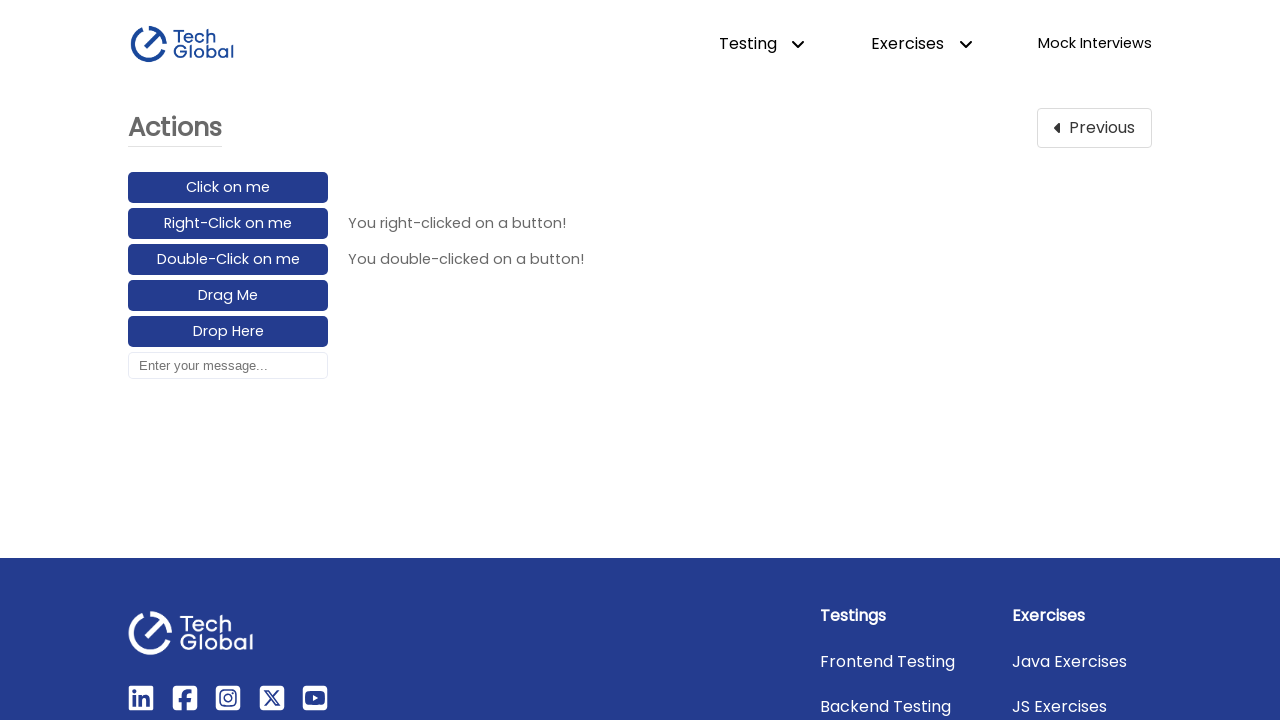

Dragged and dropped the element to the target location at (228, 332)
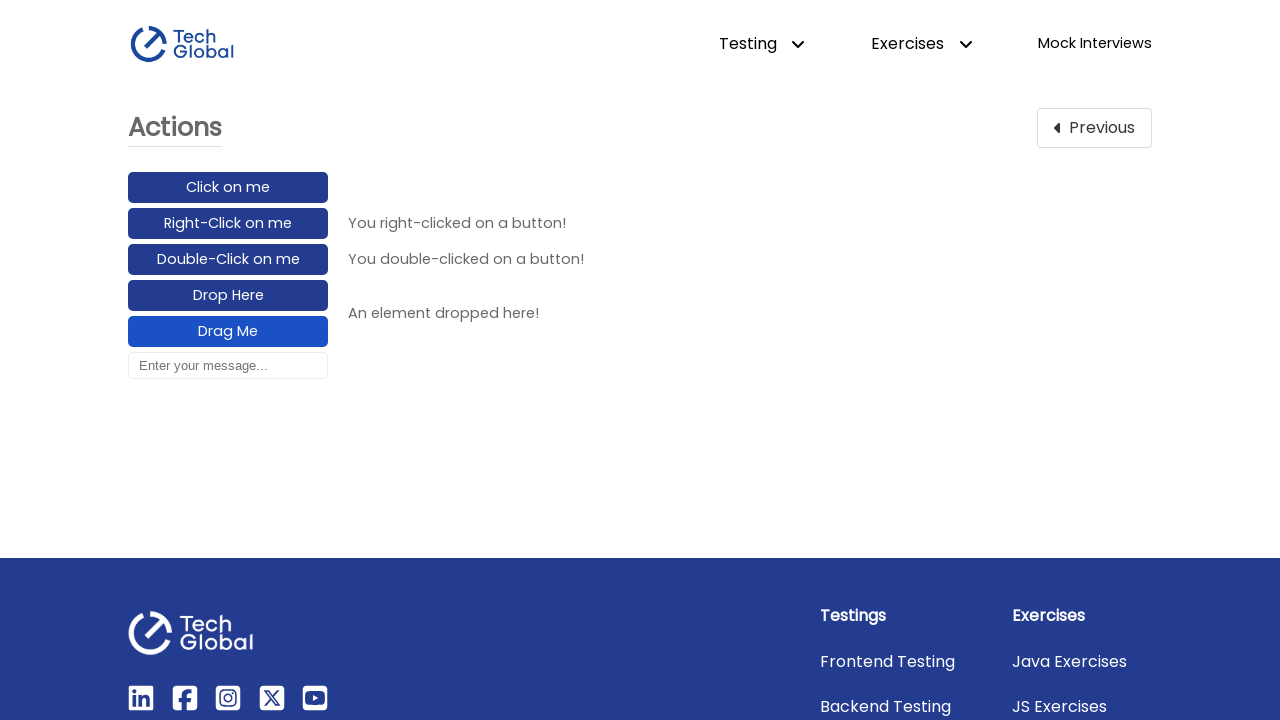

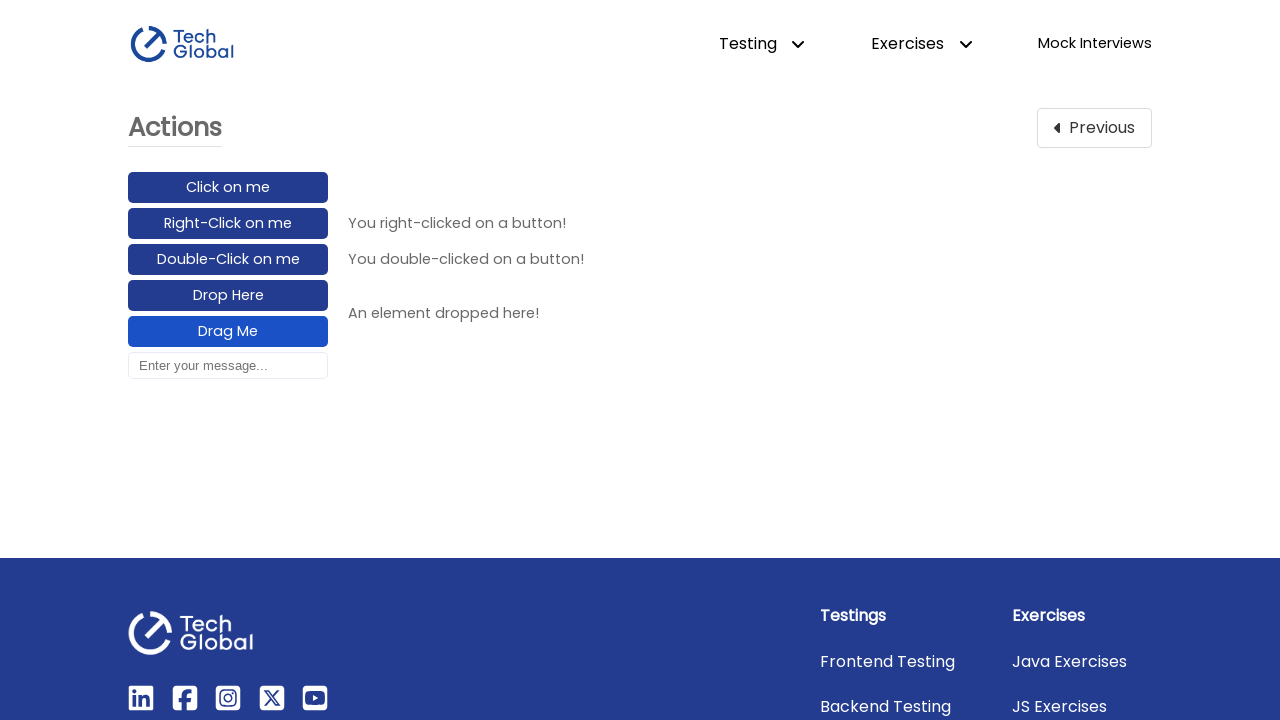